Tests JavaScript alert handling by clicking a button that triggers a JS alert dialog

Starting URL: https://the-internet.herokuapp.com/javascript_alerts

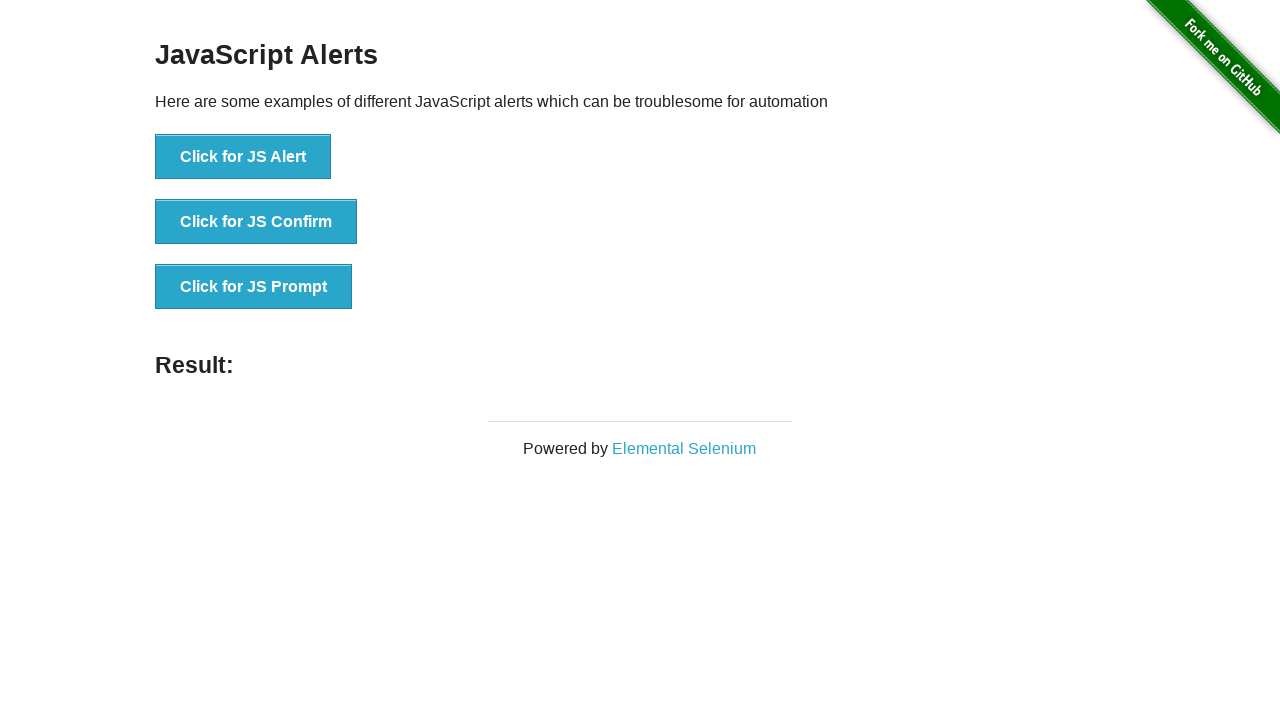

Clicked button to trigger JavaScript alert at (243, 157) on xpath=//button[text()='Click for JS Alert']
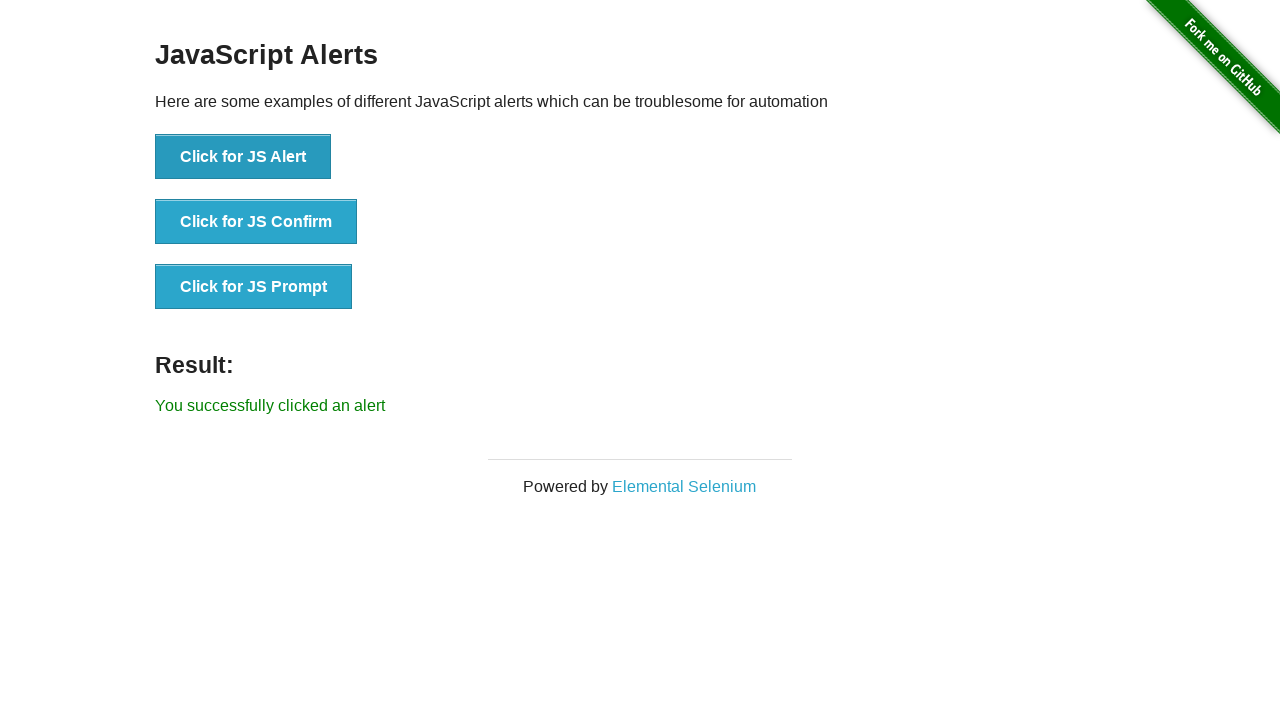

Set up dialog handler to accept alerts
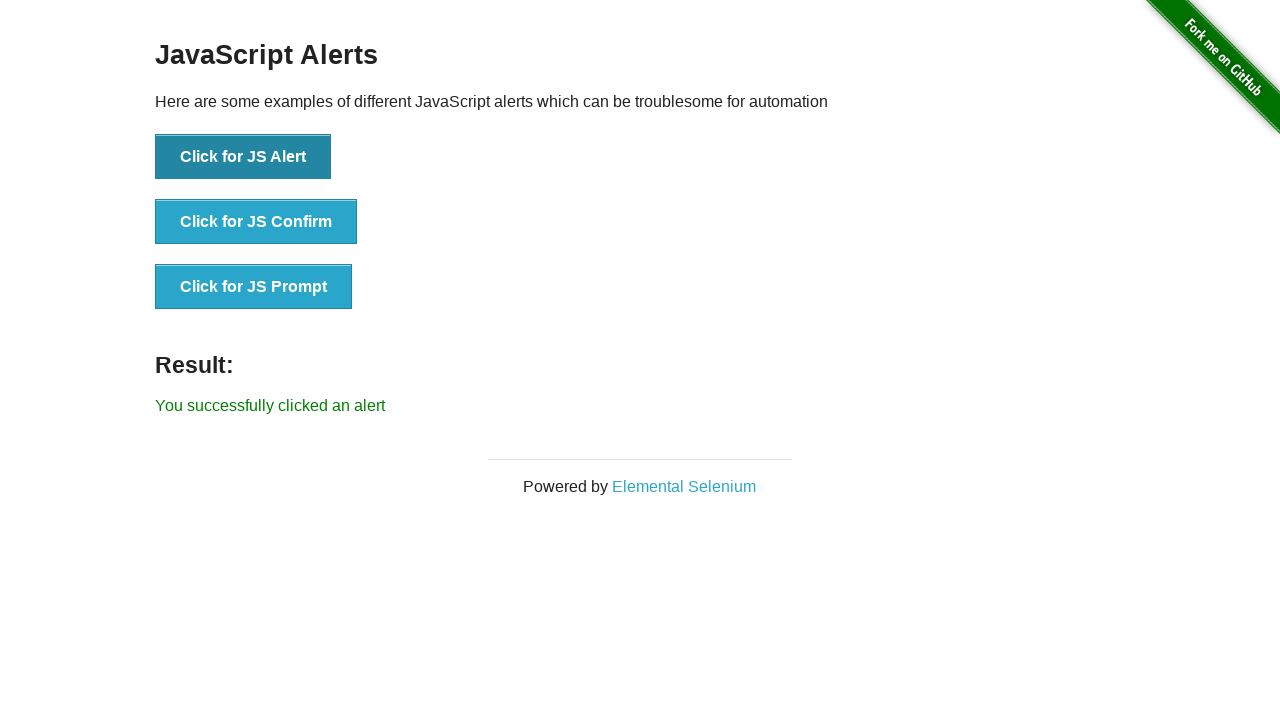

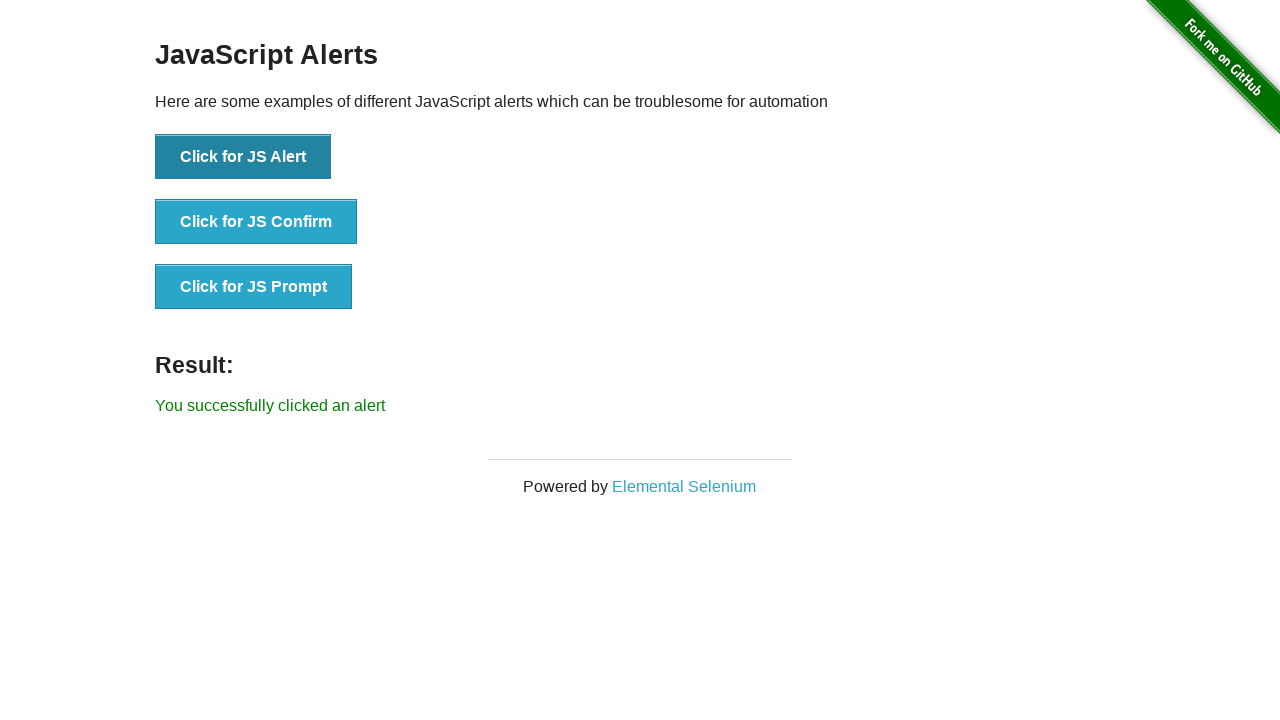